Tests the Add/Remove Elements page by clicking the Add Element button, verifying the Delete button appears, clicking Delete, and verifying the page heading is still visible

Starting URL: https://the-internet.herokuapp.com/add_remove_elements/

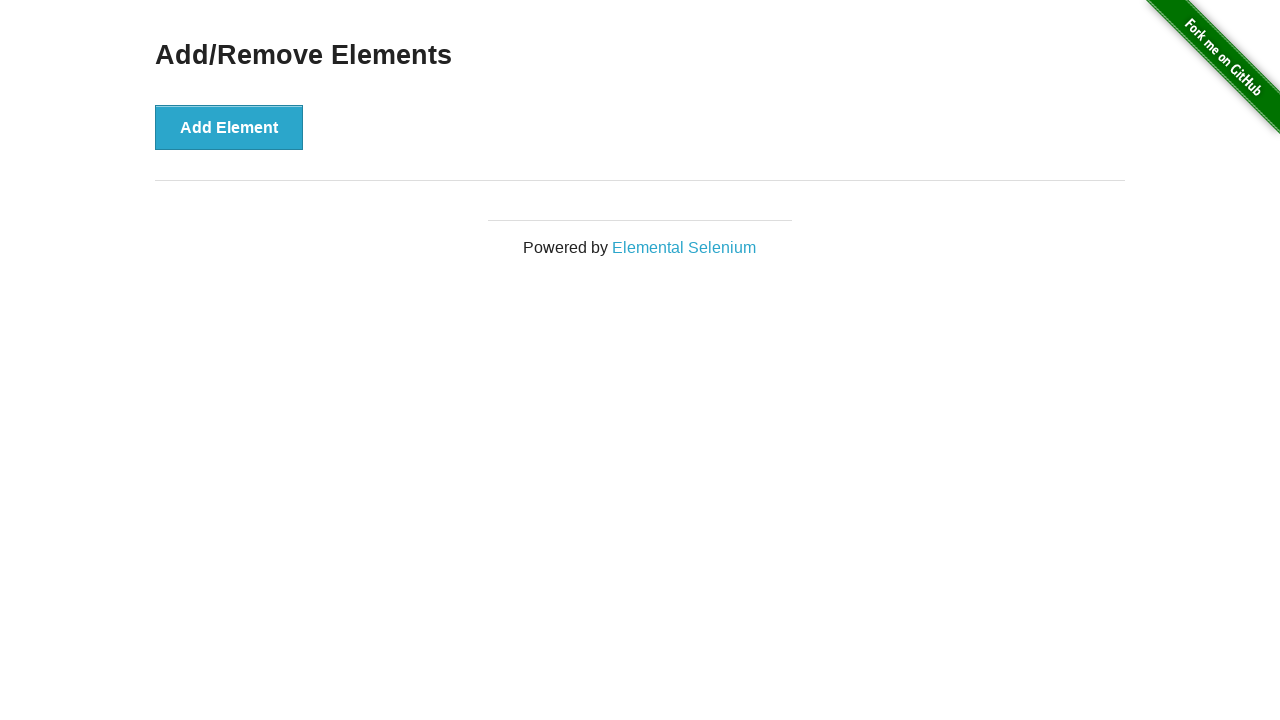

Clicked the 'Add Element' button at (229, 127) on button[onclick='addElement()']
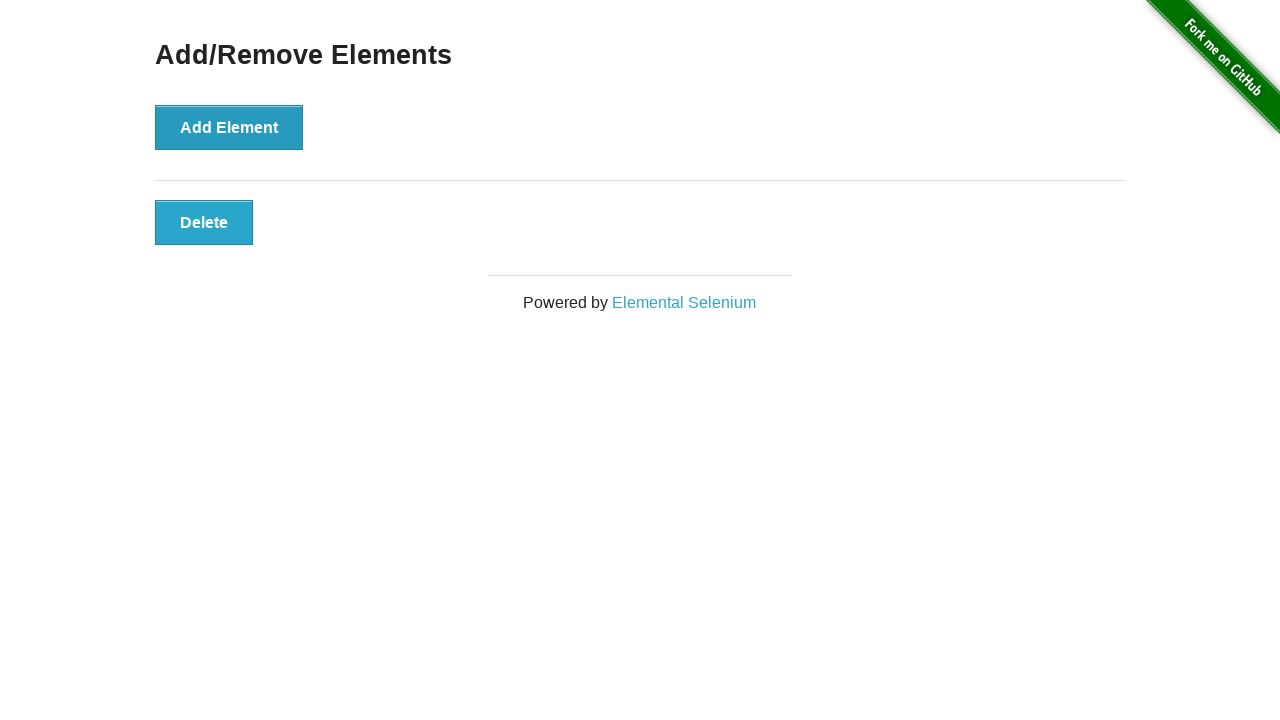

Waited for Delete button to appear
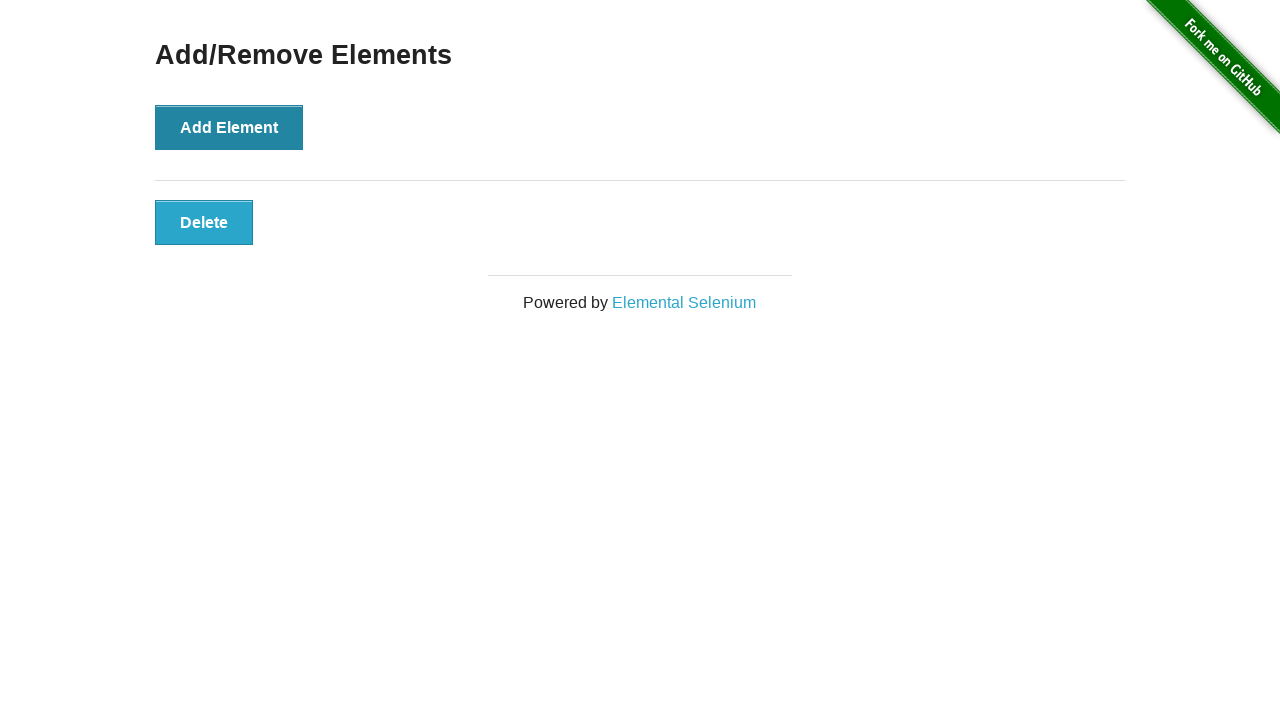

Located the Delete button element
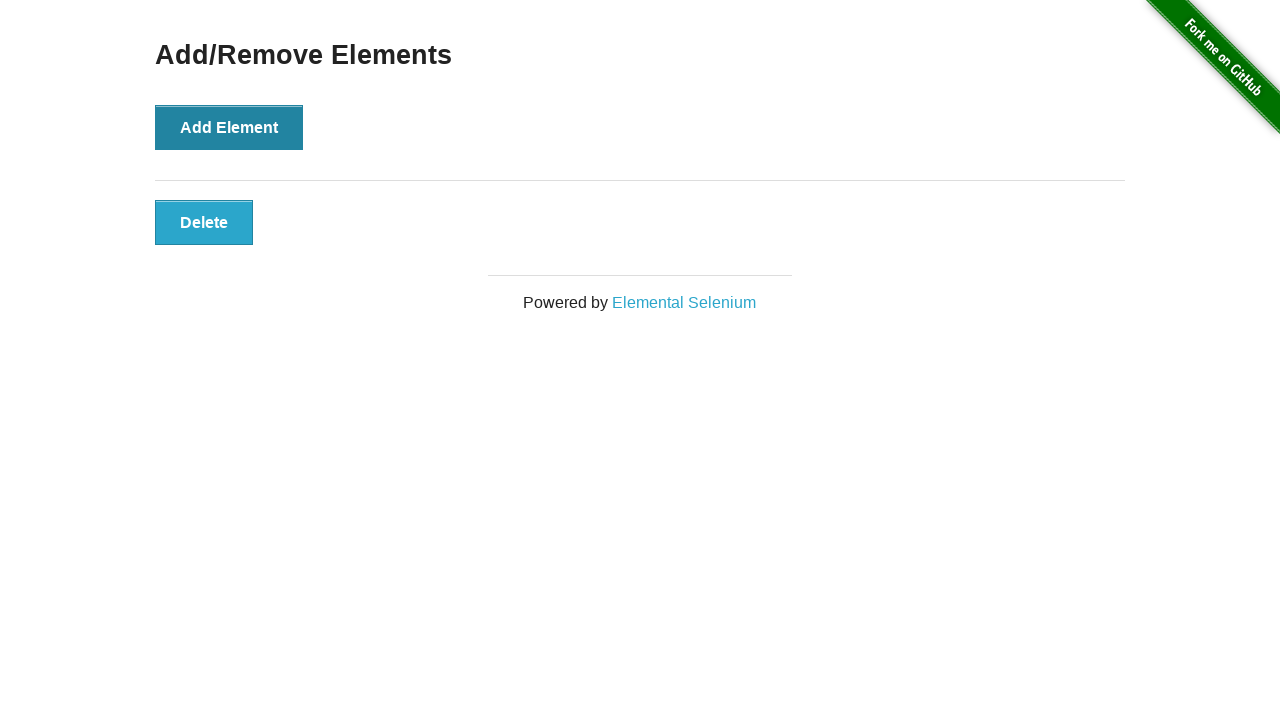

Verified Delete button is visible
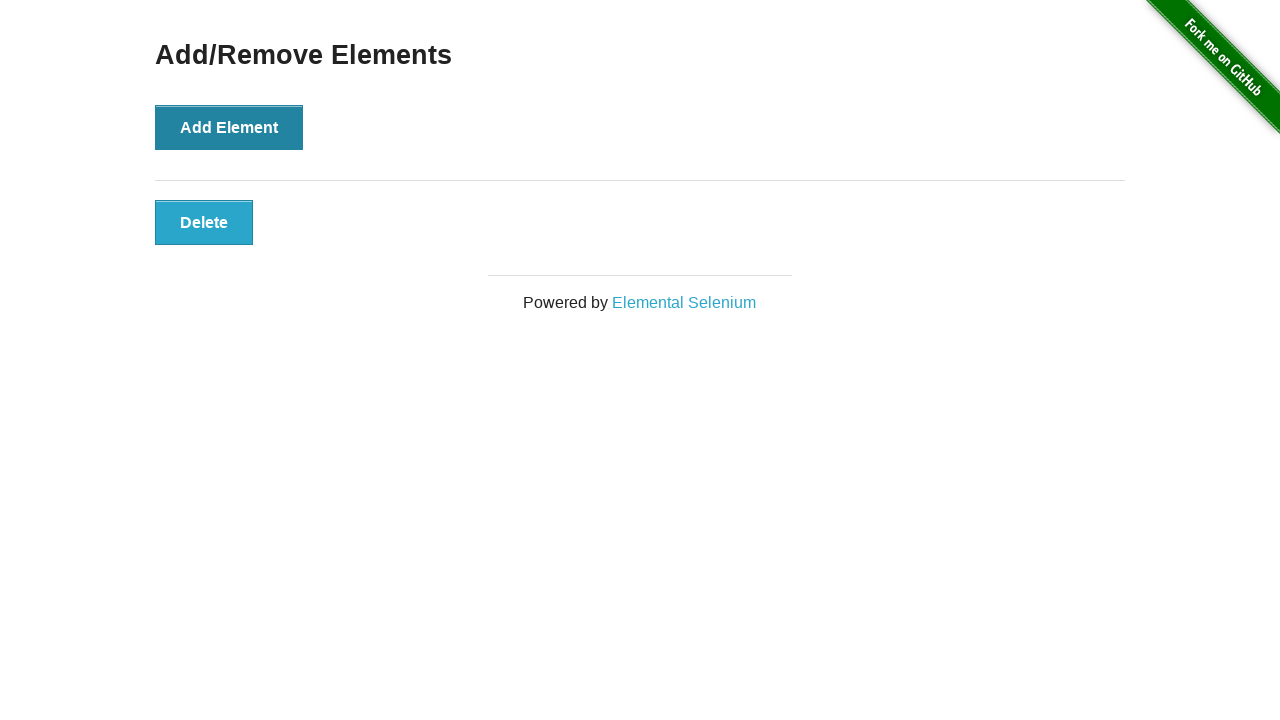

Clicked the Delete button at (204, 222) on button.added-manually
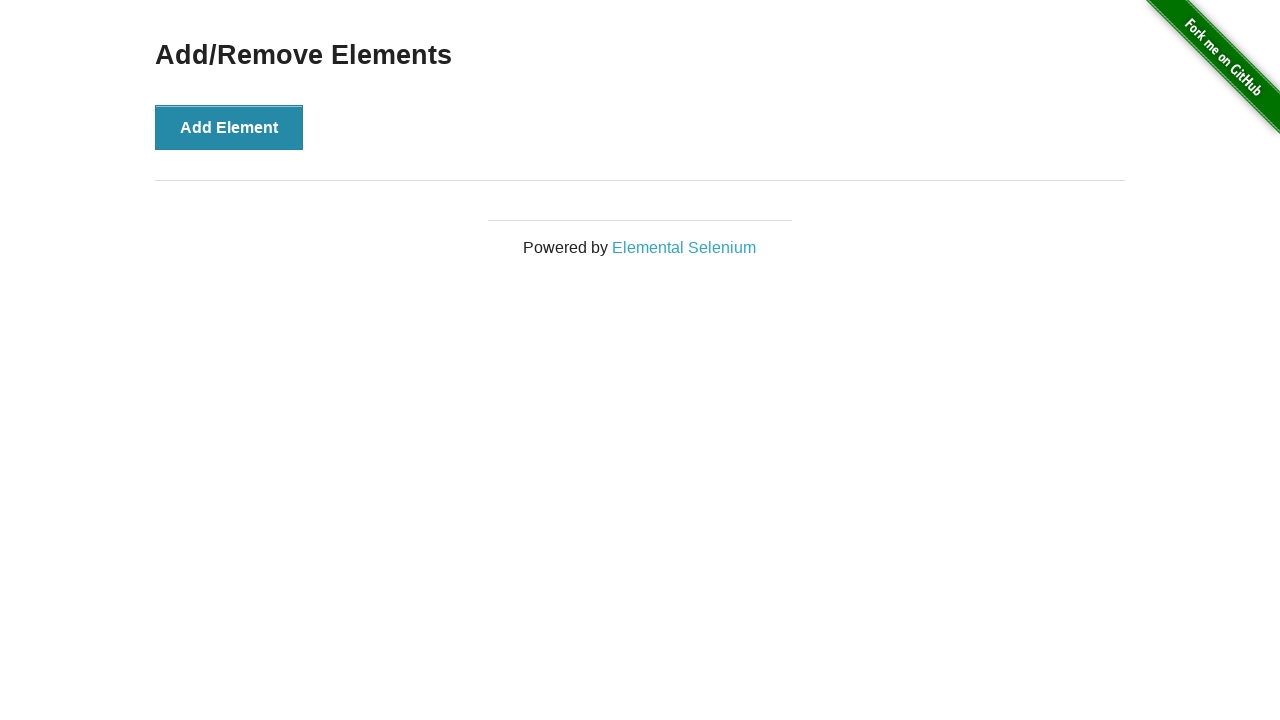

Located the page heading element
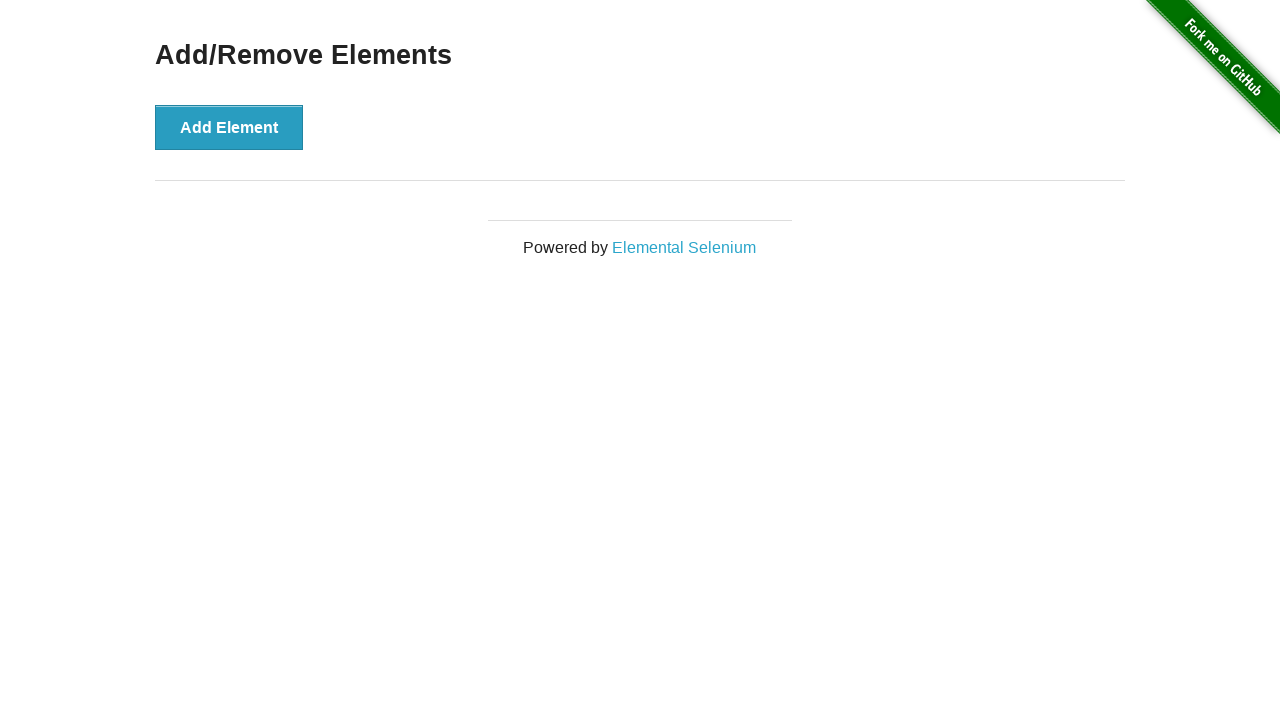

Verified 'Add/Remove Elements' heading is still visible after deletion
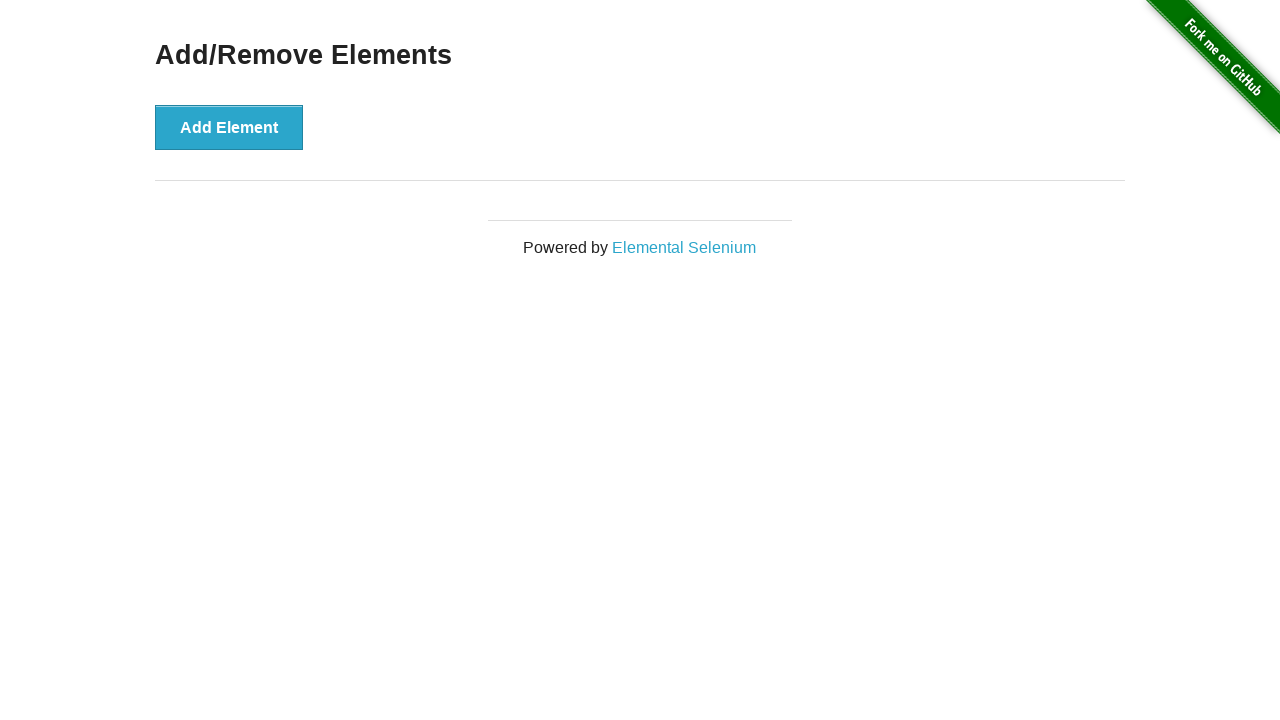

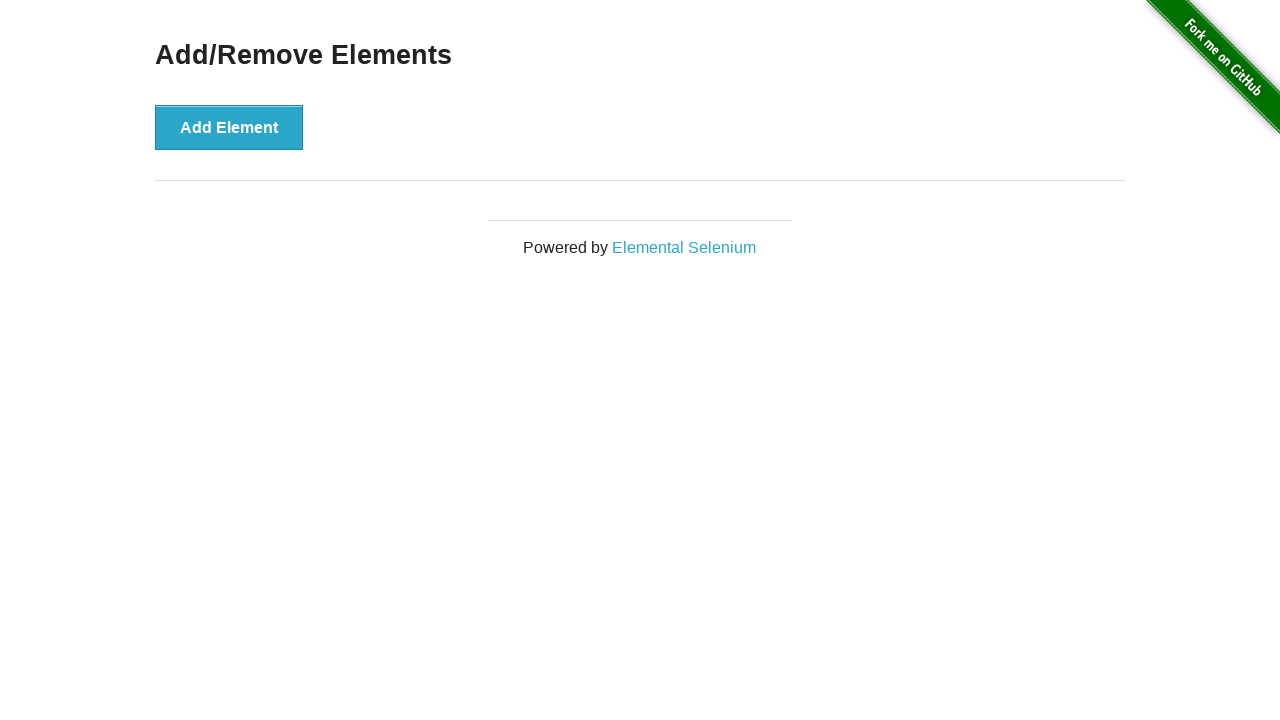